Navigates to the Huntr bounties hacktivity page and waits for report links to load

Starting URL: https://huntr.com/bounties/hacktivity

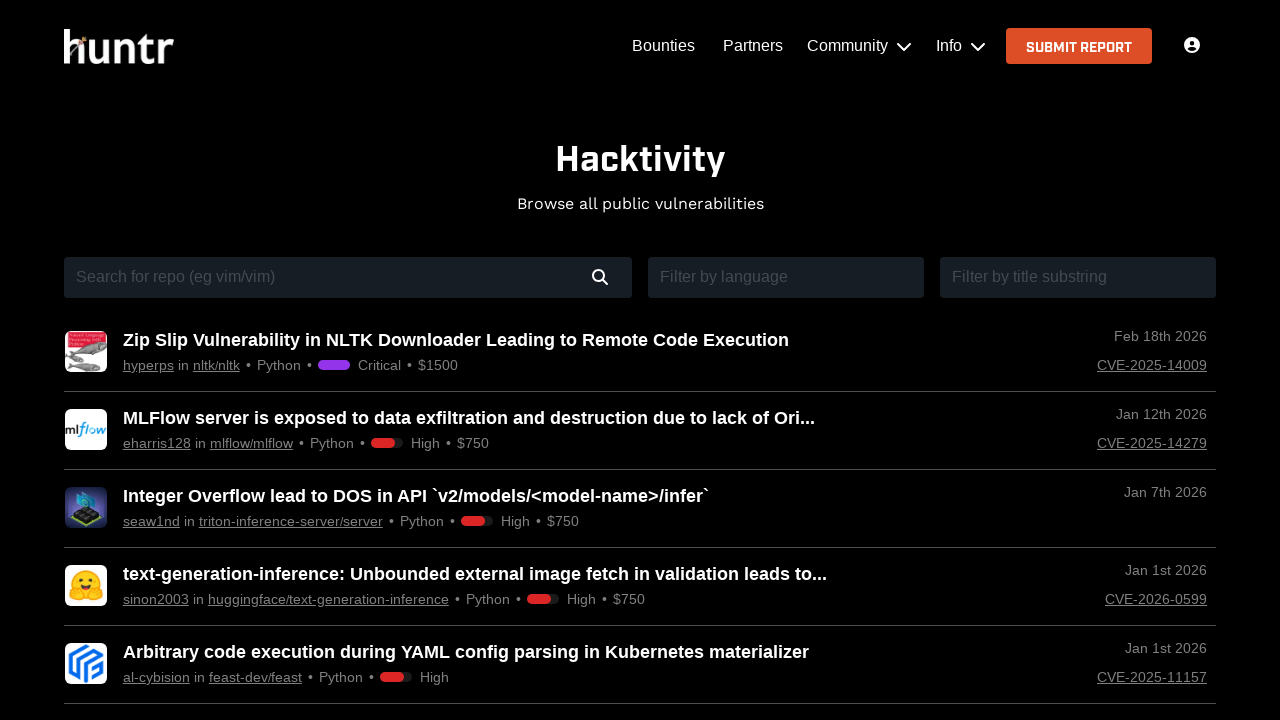

Navigated to Huntr bounties hacktivity page
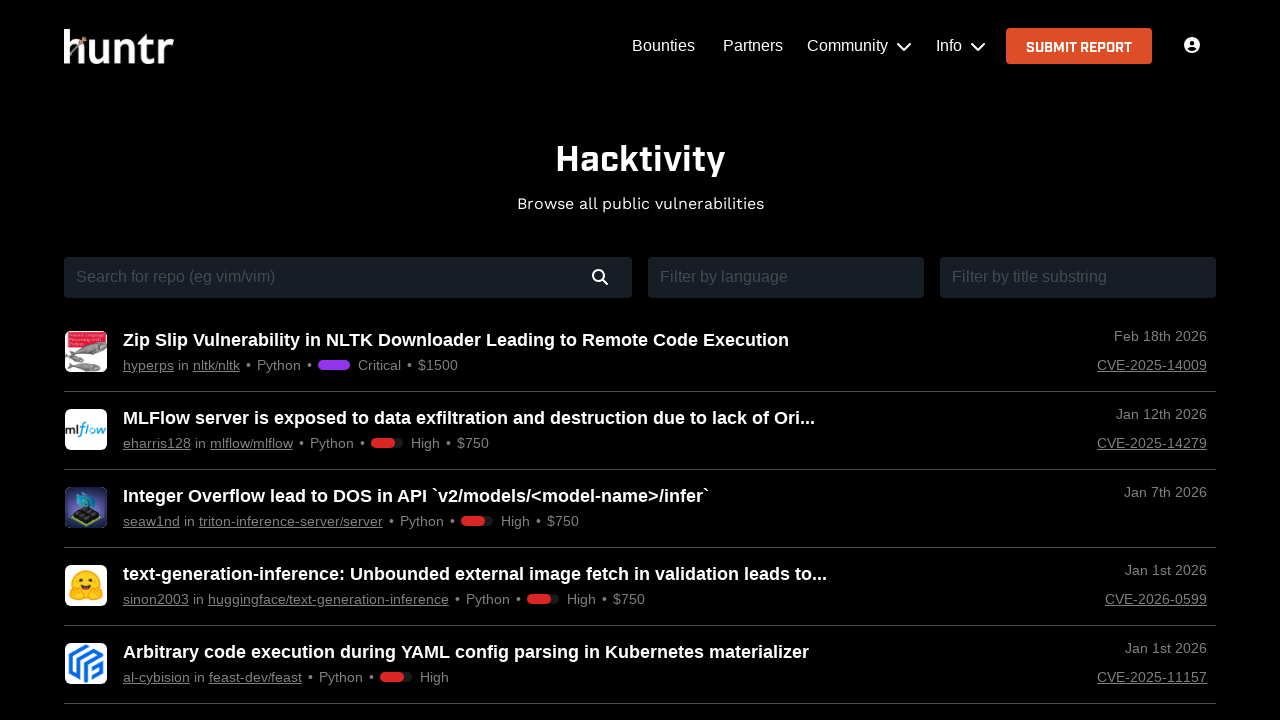

Report links loaded on the page
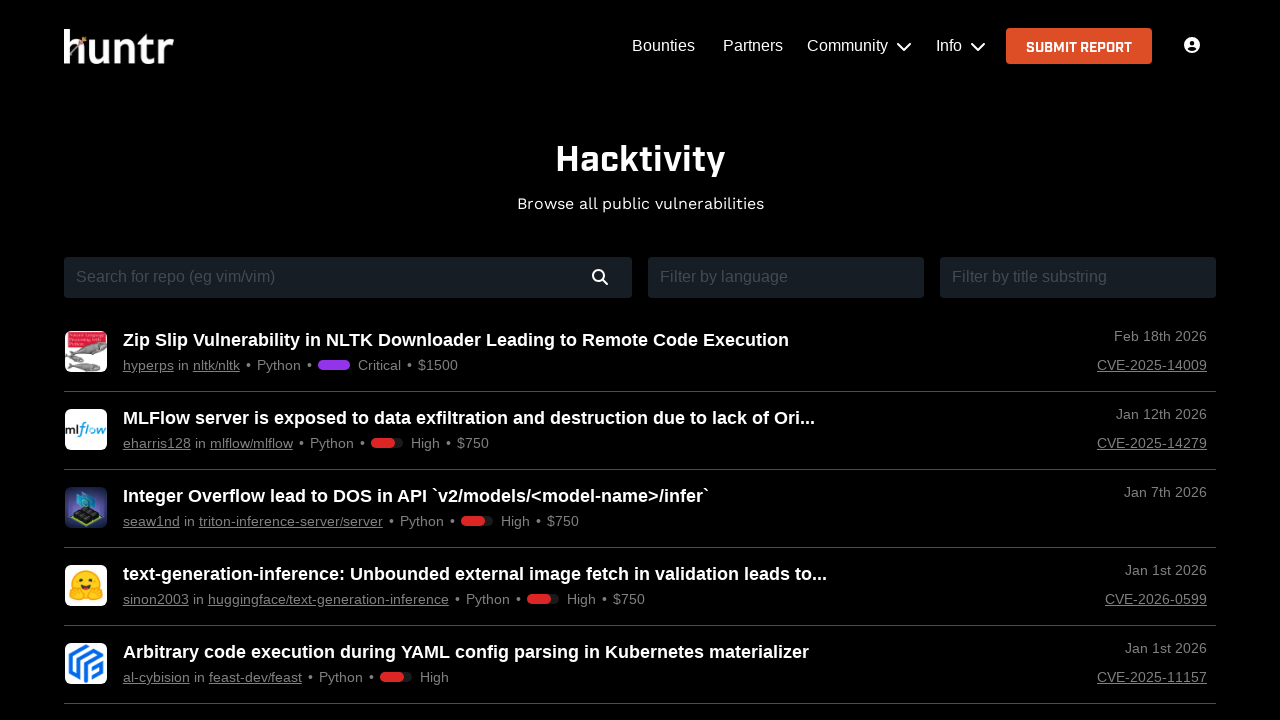

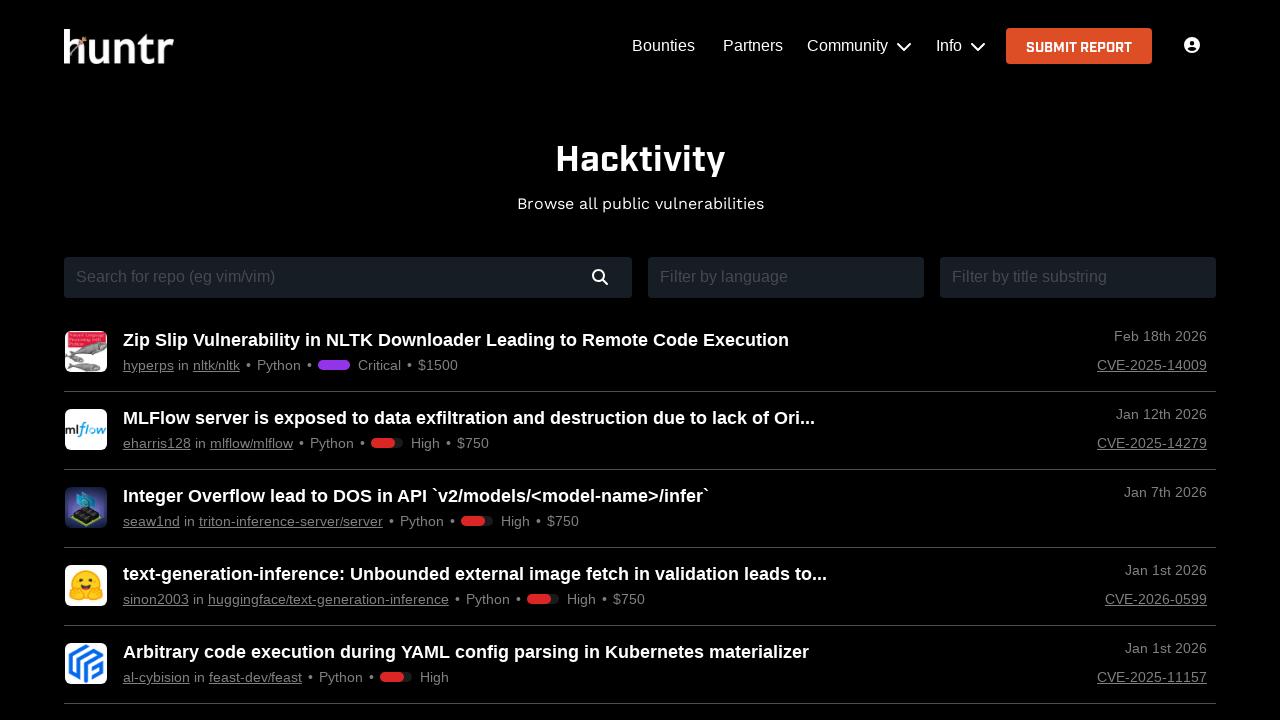